Tests clicking a confirm button, accepting the alert, and verifying the confirmation result message contains "Ok"

Starting URL: https://demoqa.com/alerts

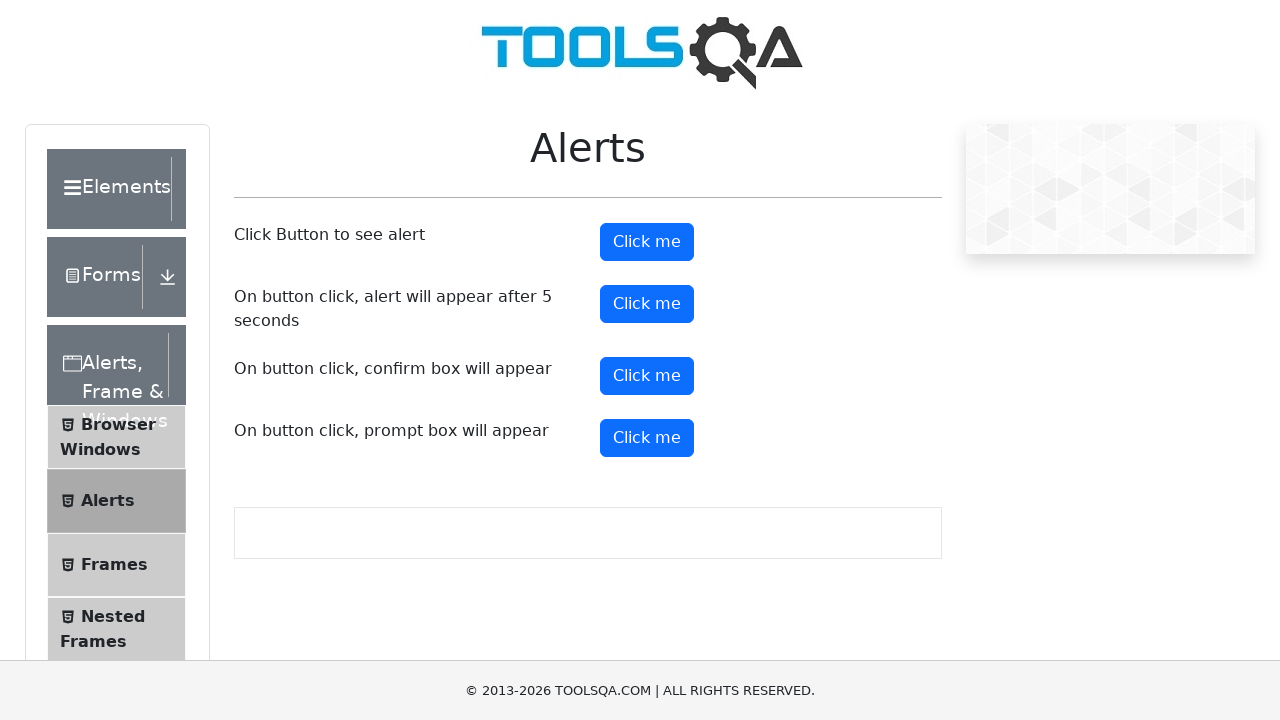

Set up dialog handler to accept confirm dialogs
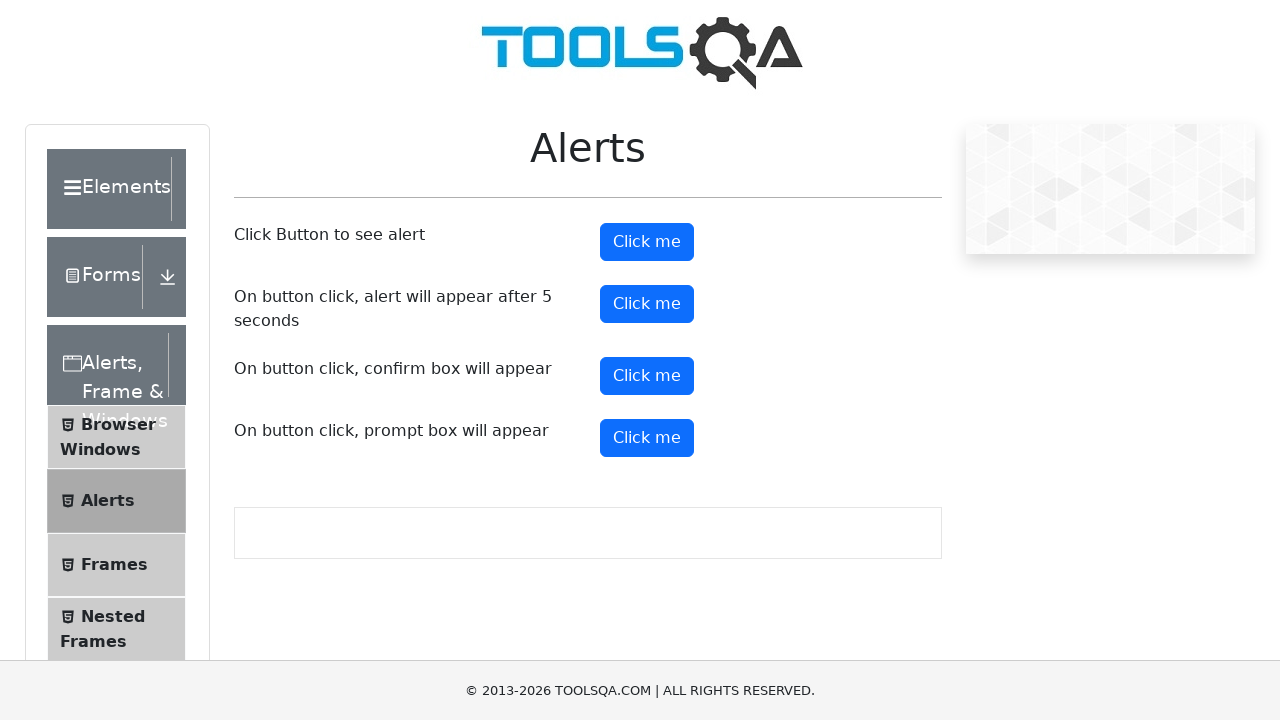

Clicked the confirm button to trigger alert at (647, 376) on #confirmButton
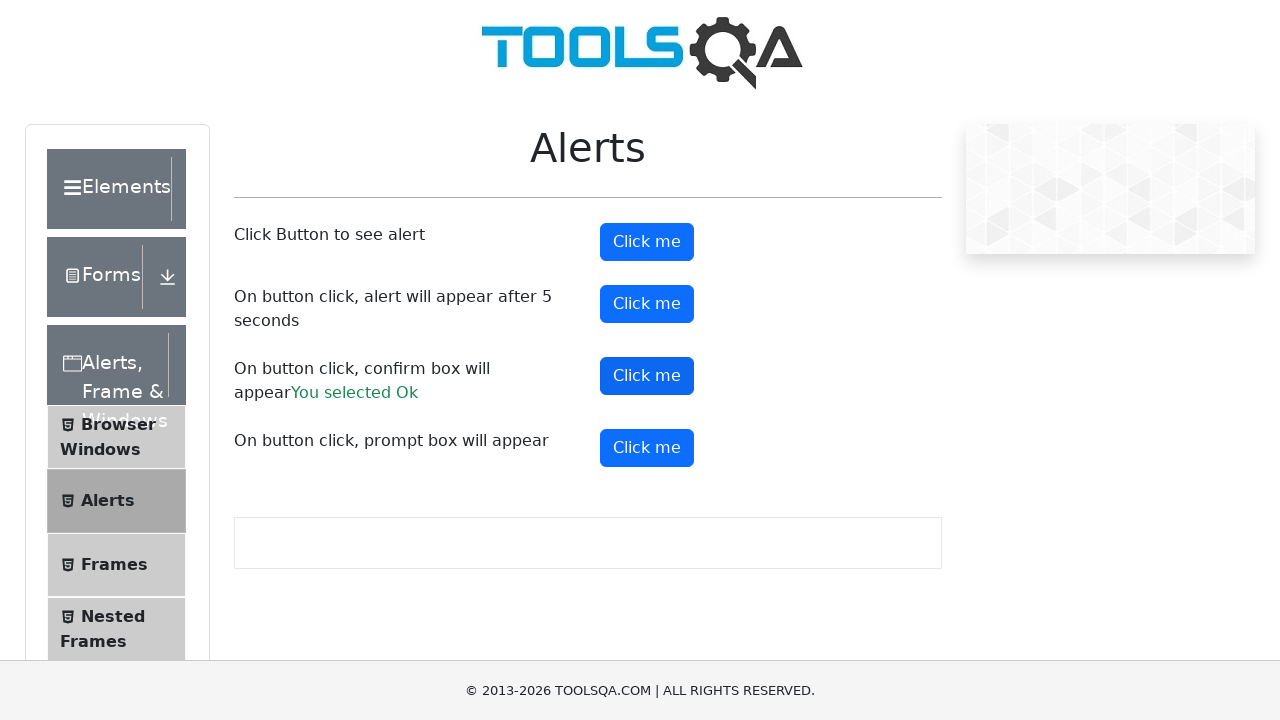

Waited for confirmation result message to appear
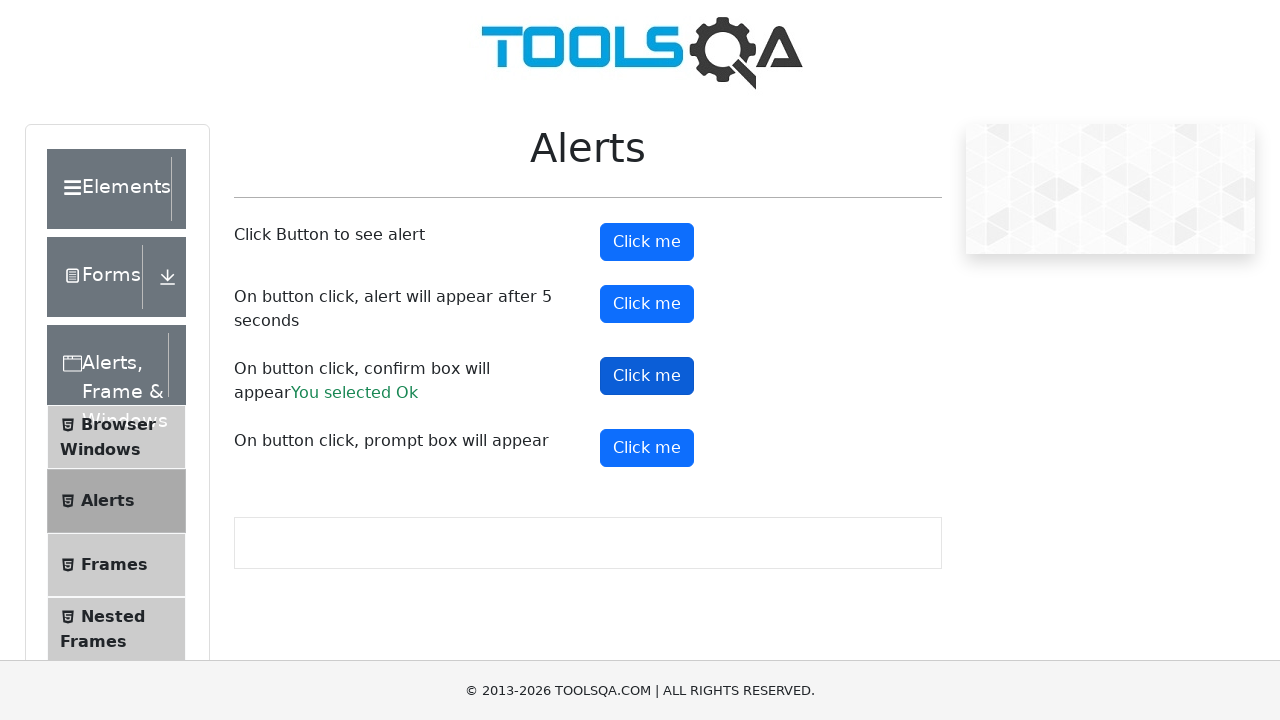

Retrieved confirmation result text
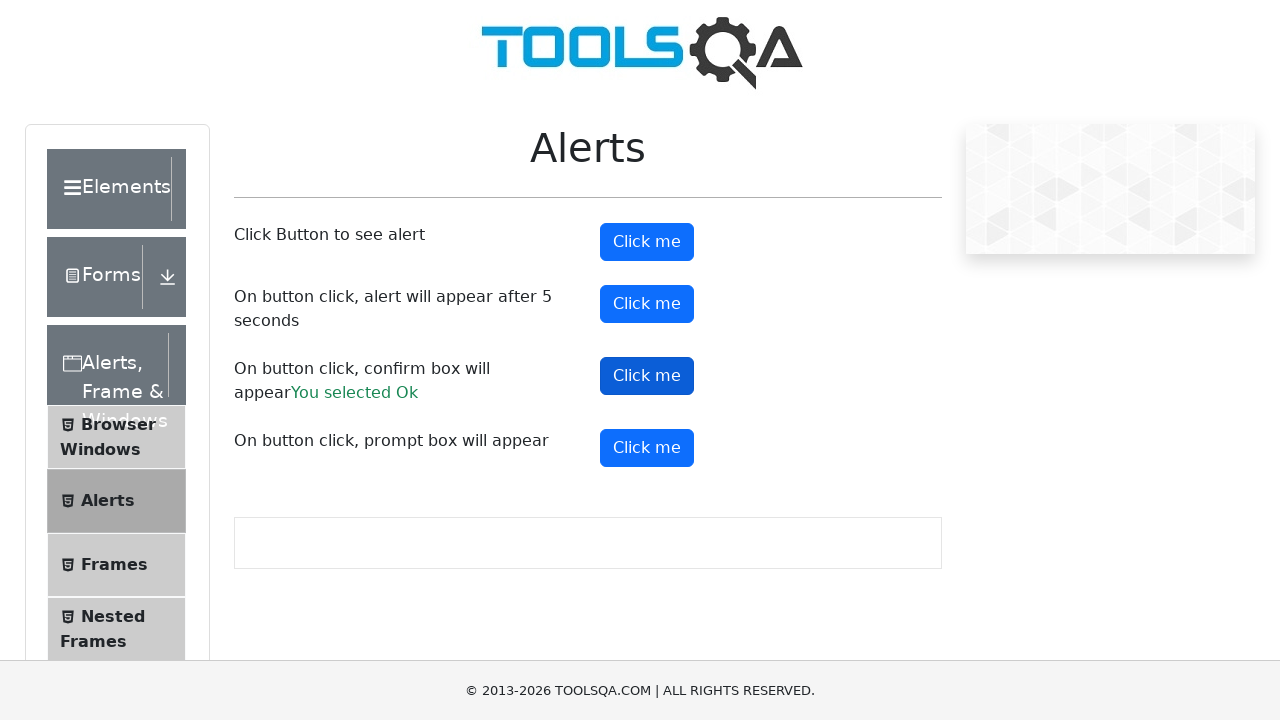

Verified that confirmation result contains 'Ok'
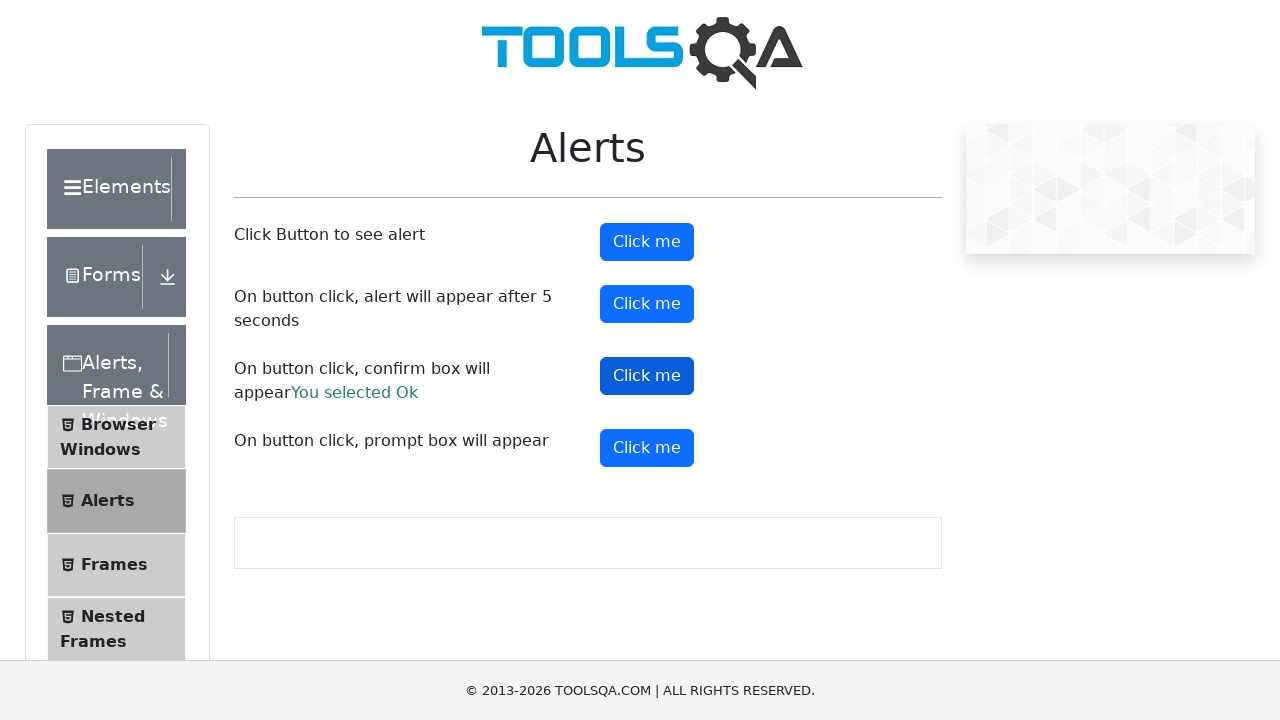

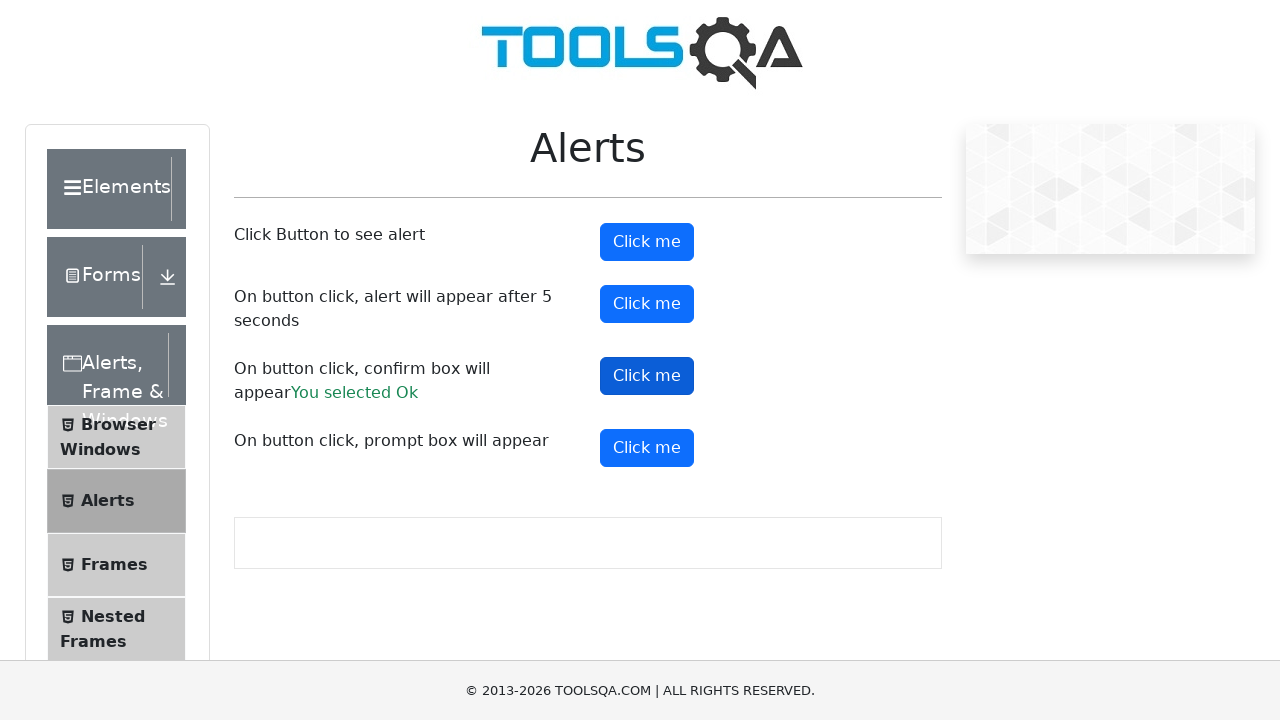